Tests navigation to the Docs page on Playwright website and verifies that clicking the search button opens the search input dialog

Starting URL: https://playwright.dev/

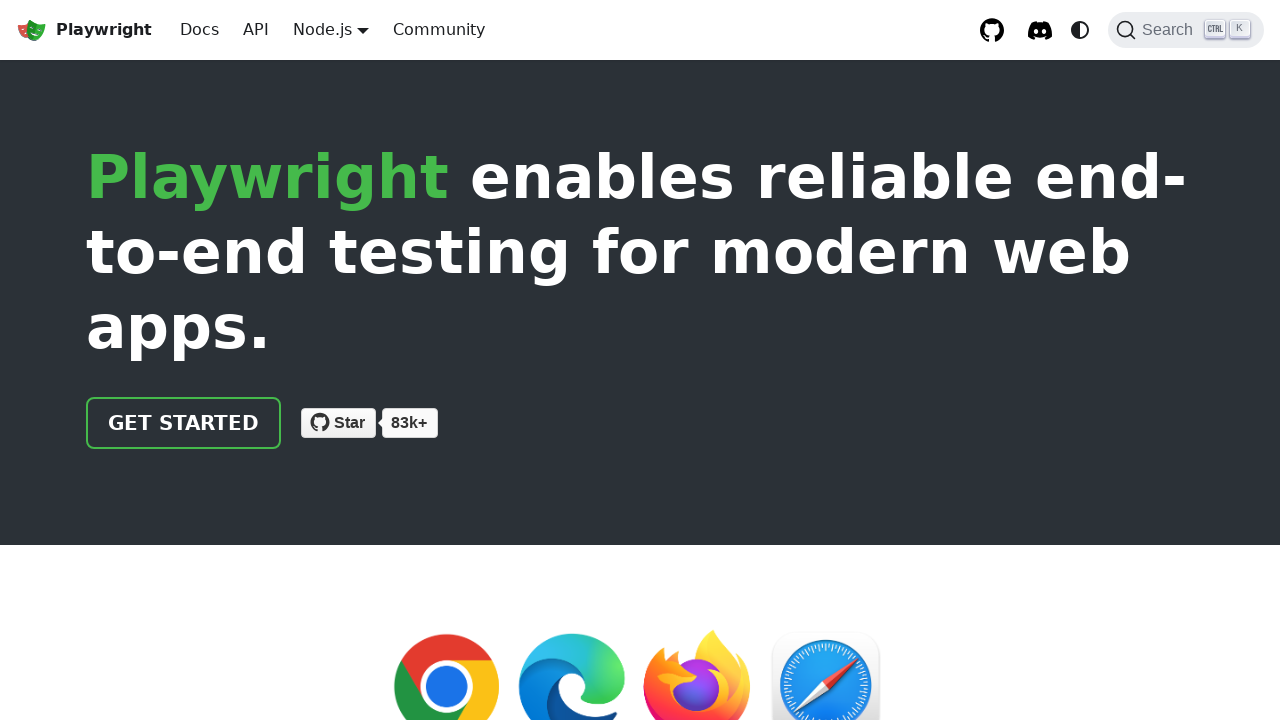

Waited for page to fully load (networkidle)
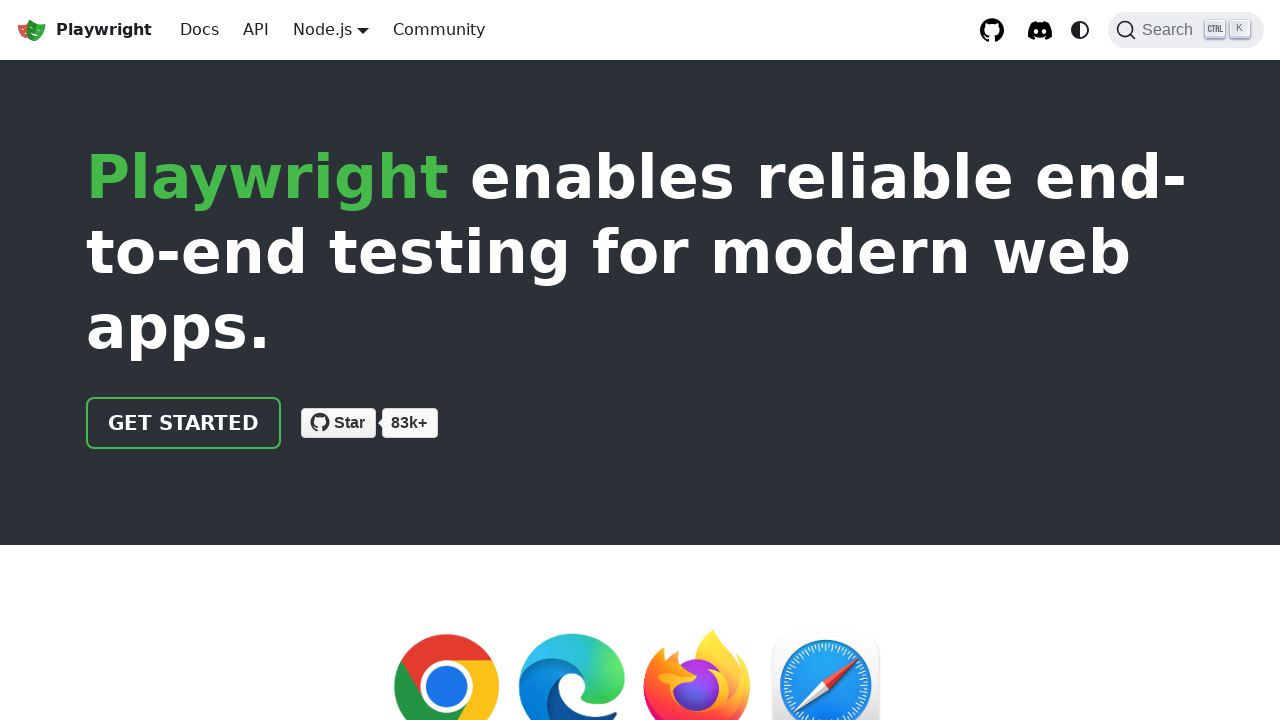

Docs link appeared on the page
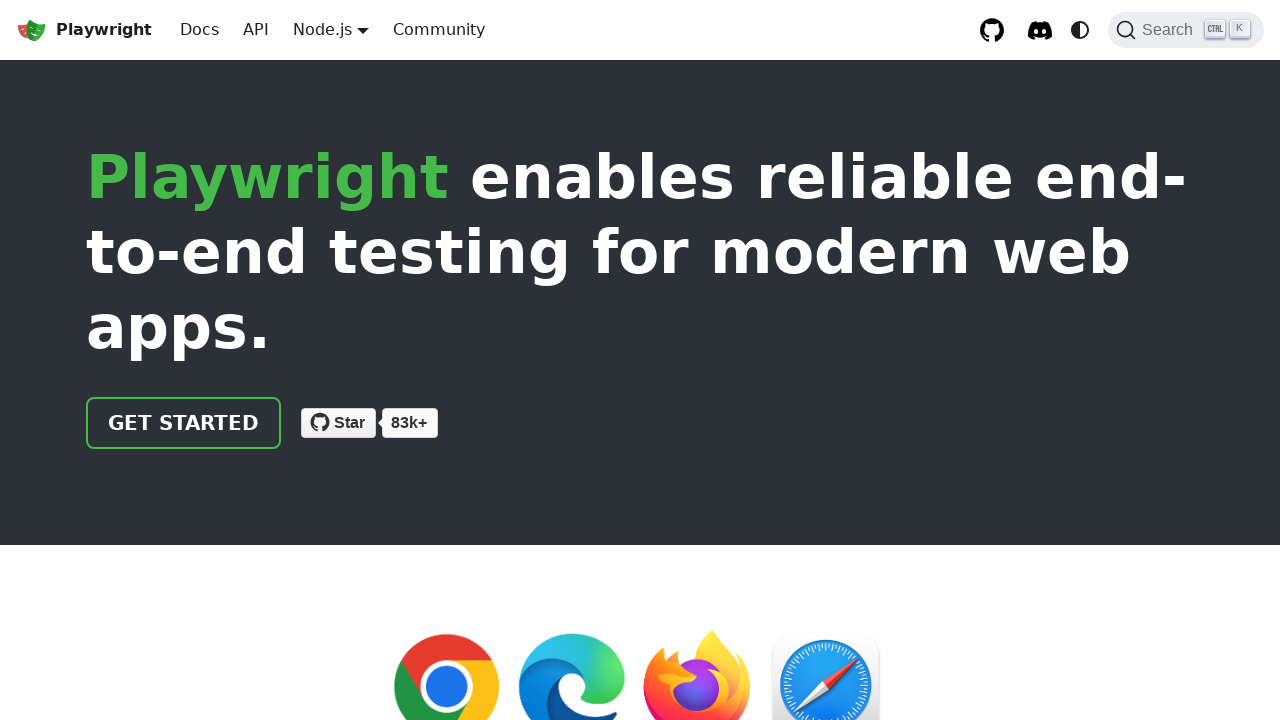

Clicked the Docs link at (200, 30) on text=Docs
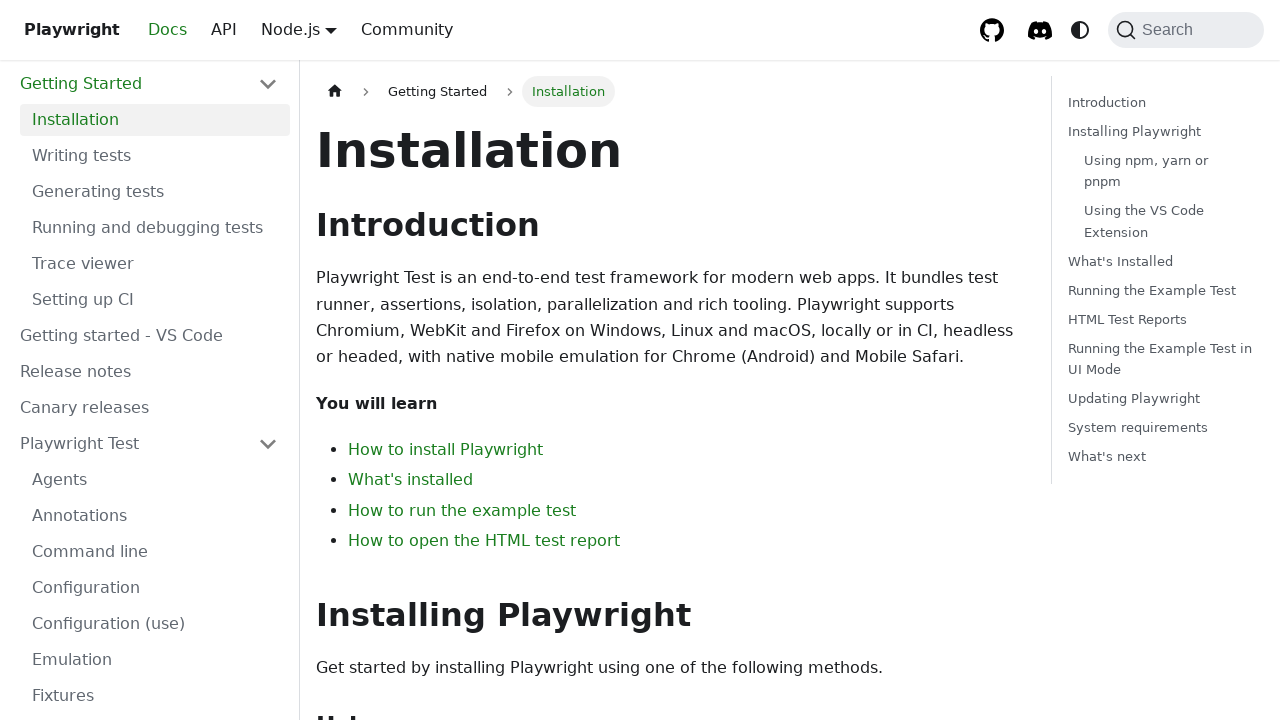

Navigated to the Docs intro page
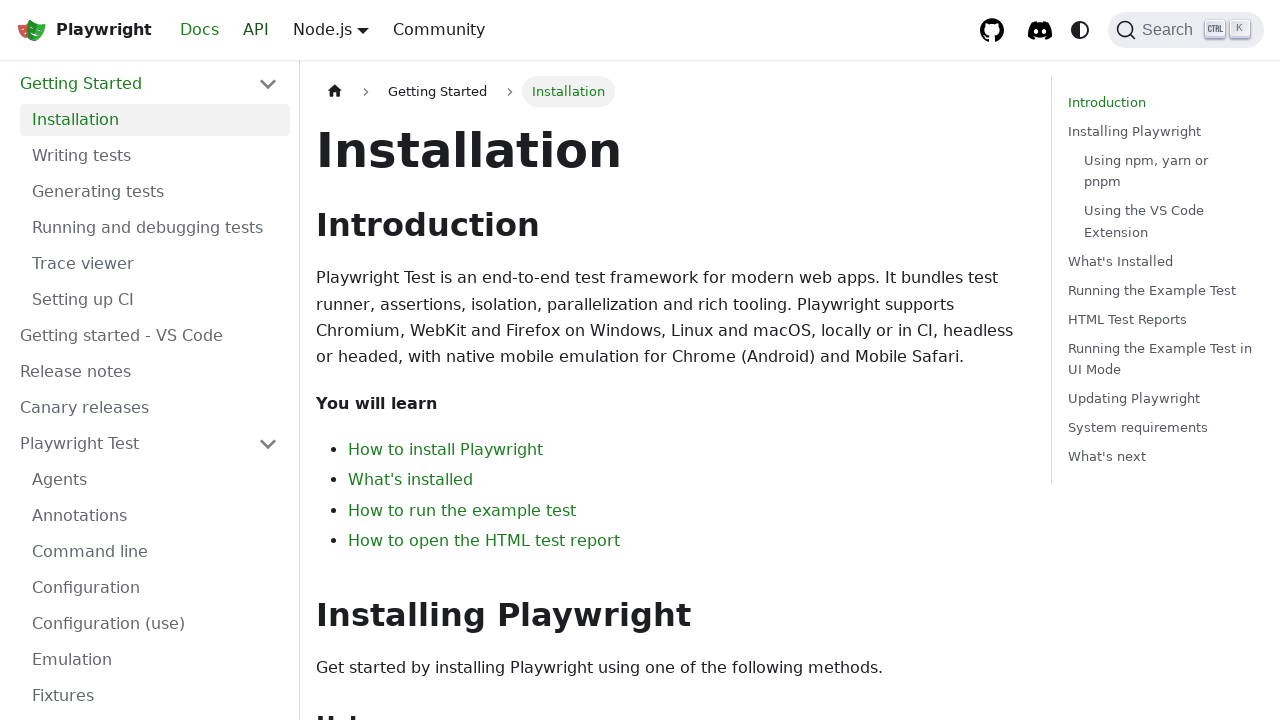

Search button became visible on the Docs page
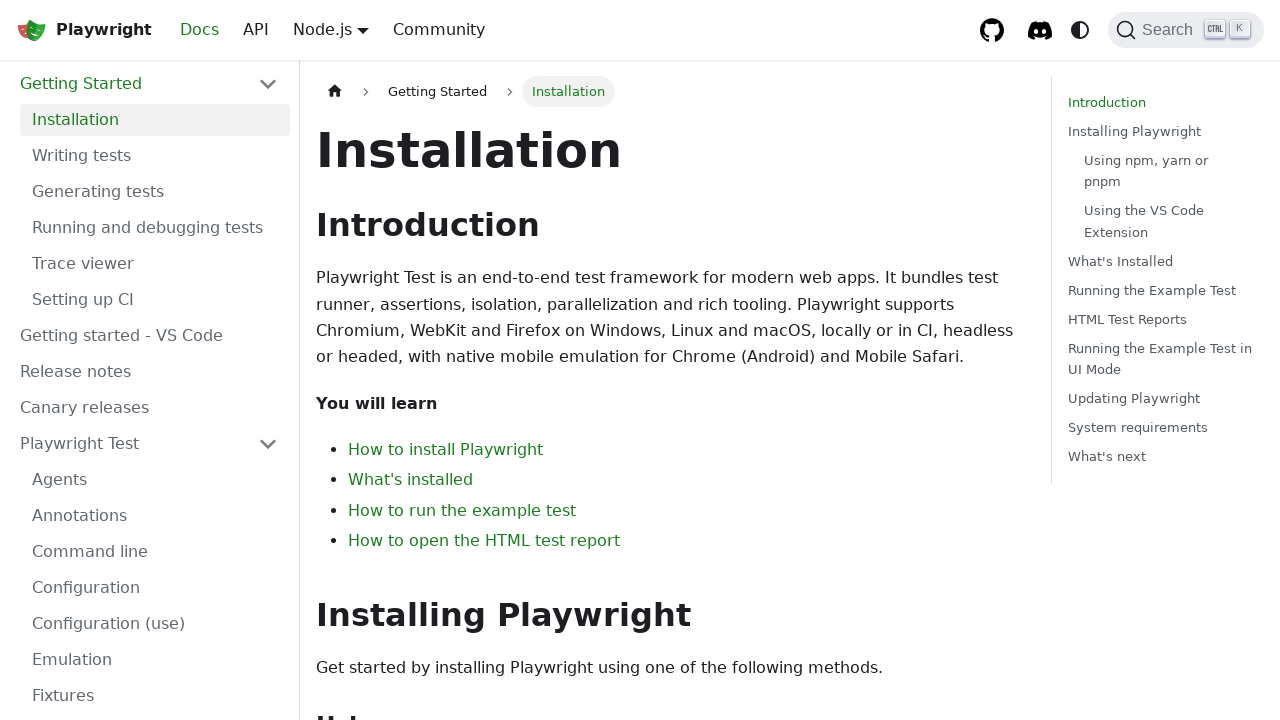

Clicked the search button at (1186, 30) on button.DocSearch.DocSearch-Button
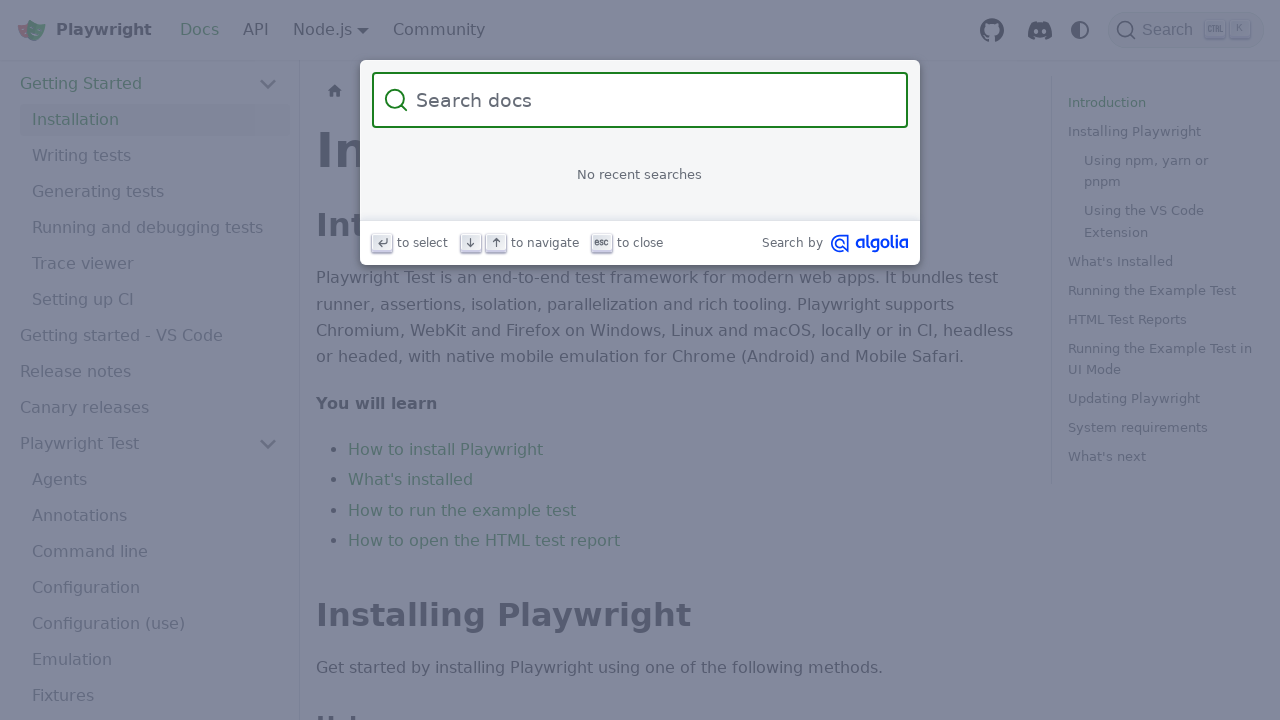

Search input dialog appeared and is visible
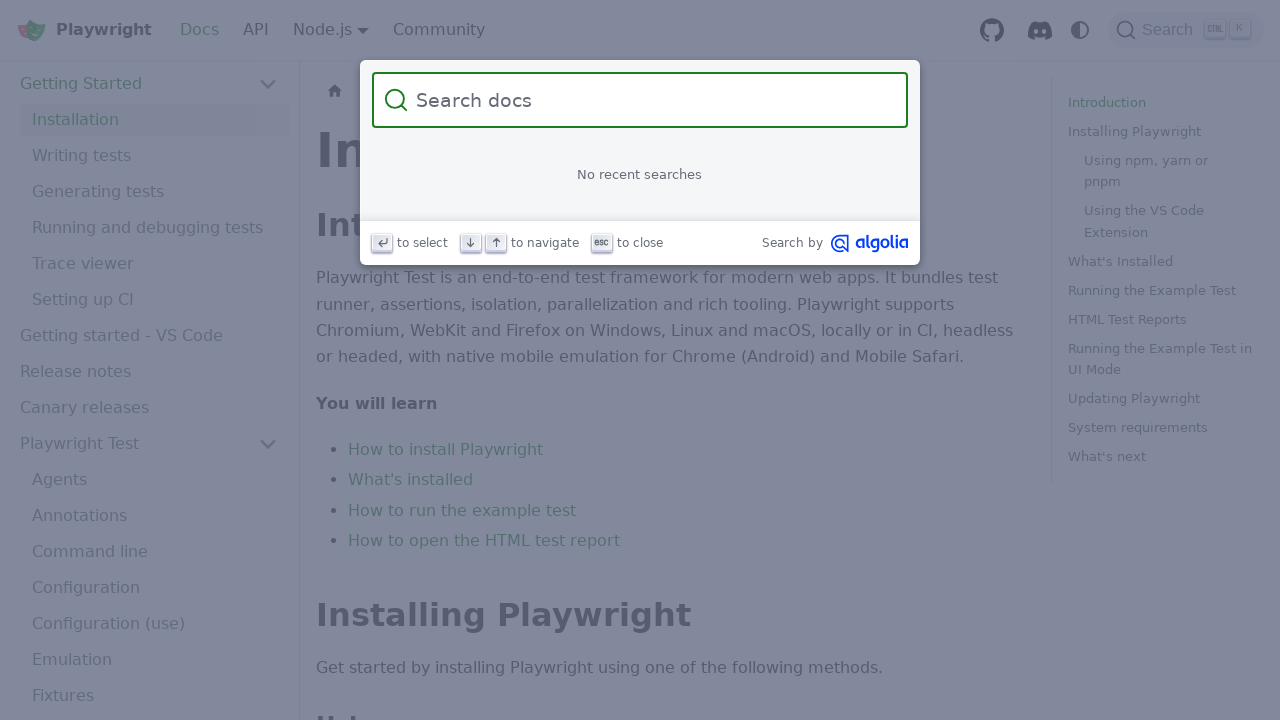

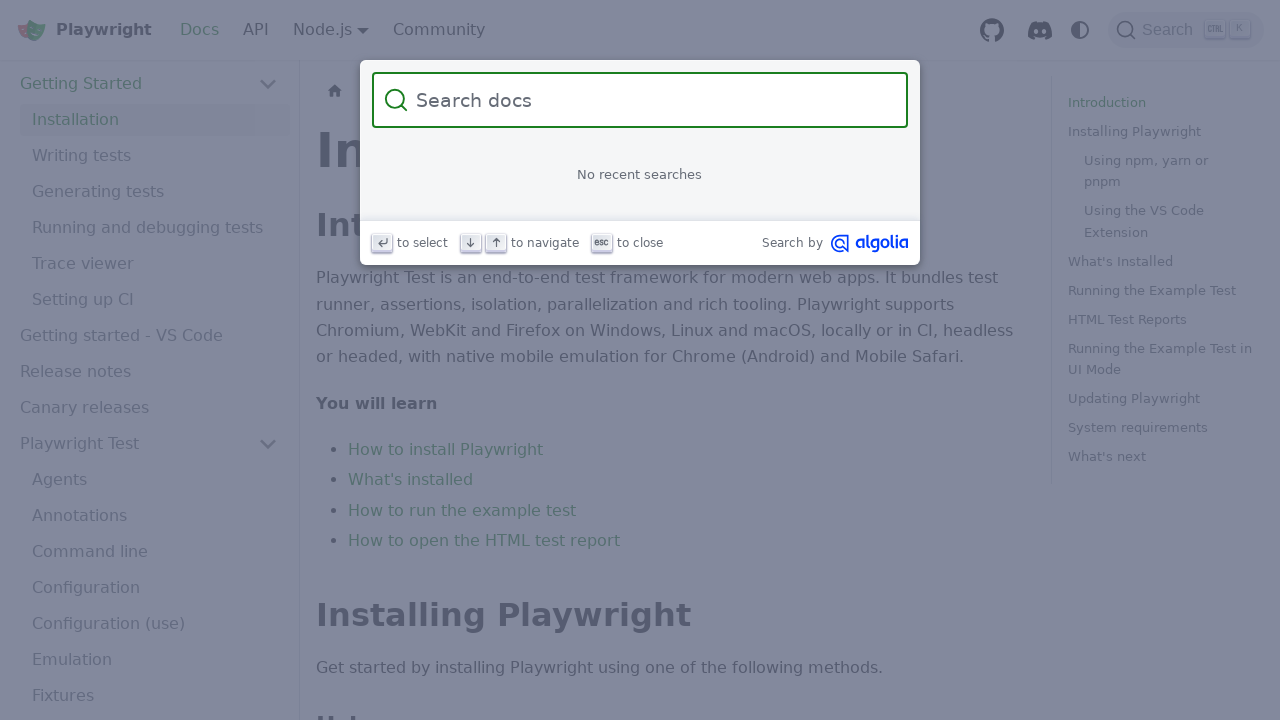